Tests different button click types on the DemoQA buttons page: double-click, right-click (context click), and regular click, then verifies the corresponding confirmation messages appear.

Starting URL: https://demoqa.com/buttons

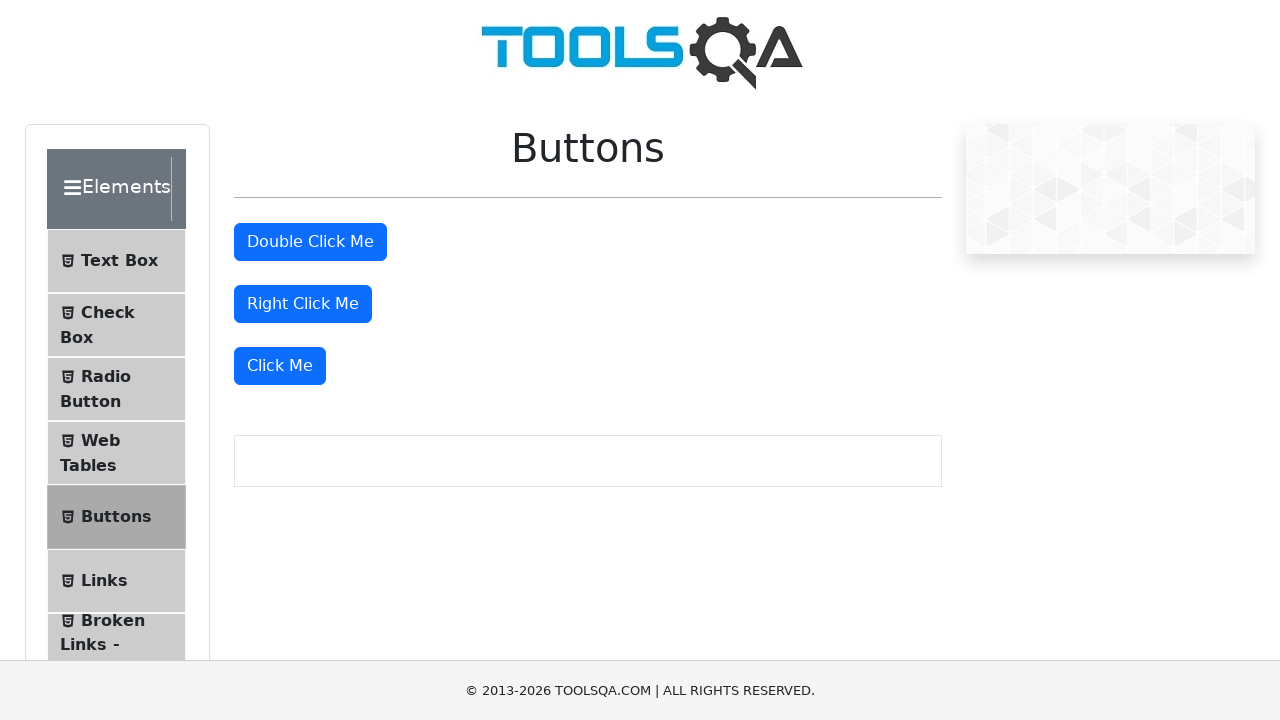

Double-clicked the double-click button at (310, 242) on #doubleClickBtn
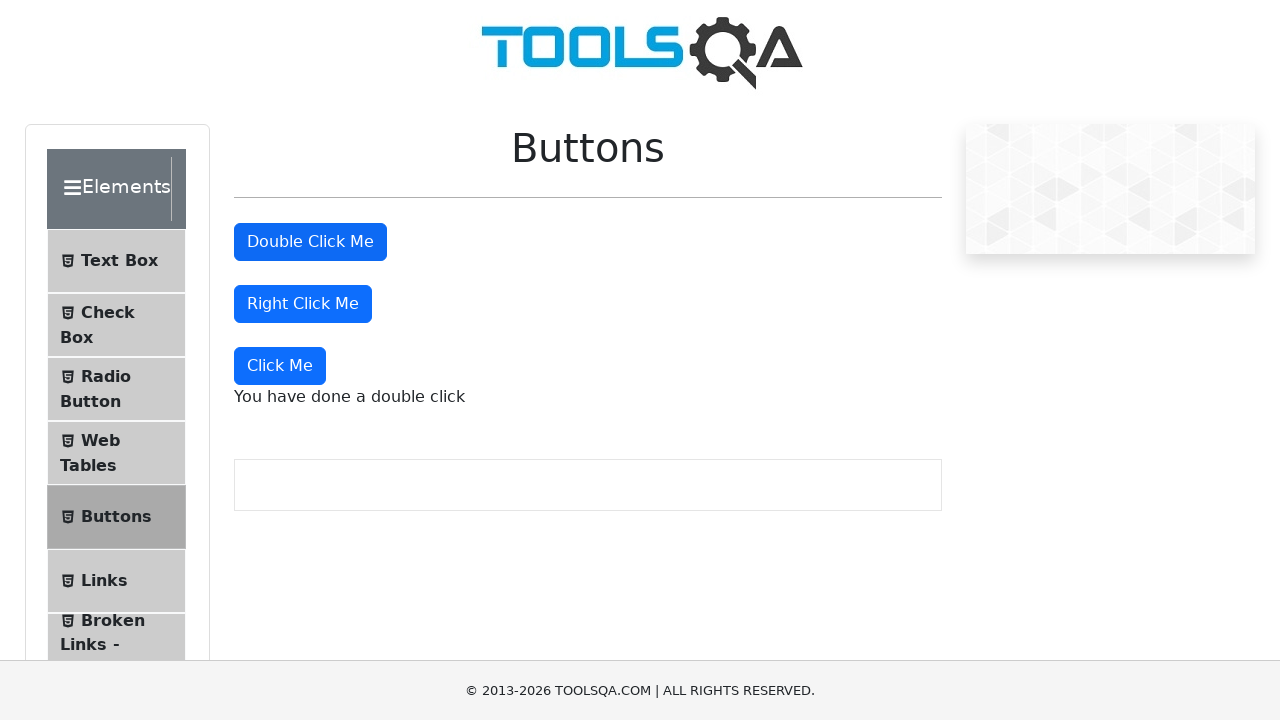

Right-clicked the right-click button at (303, 304) on #rightClickBtn
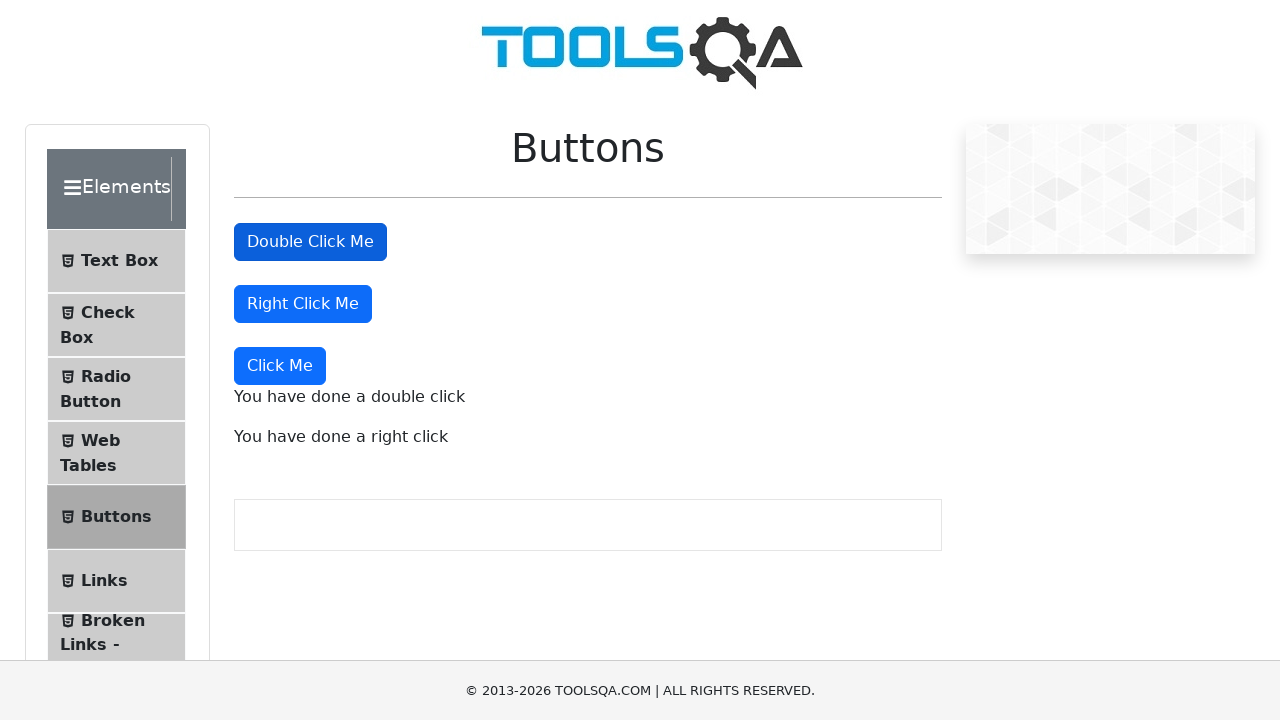

Clicked the dynamic 'Click Me' button at (280, 366) on xpath=//button[text()='Click Me']
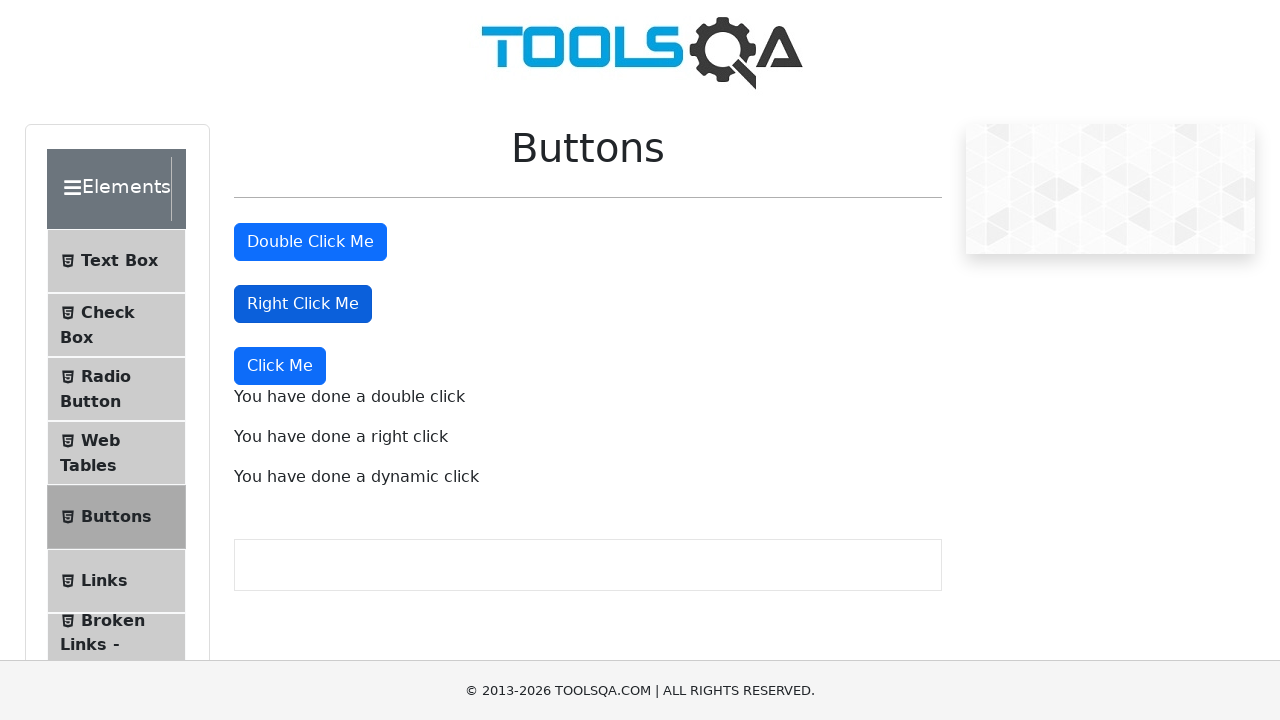

Double-click confirmation message appeared
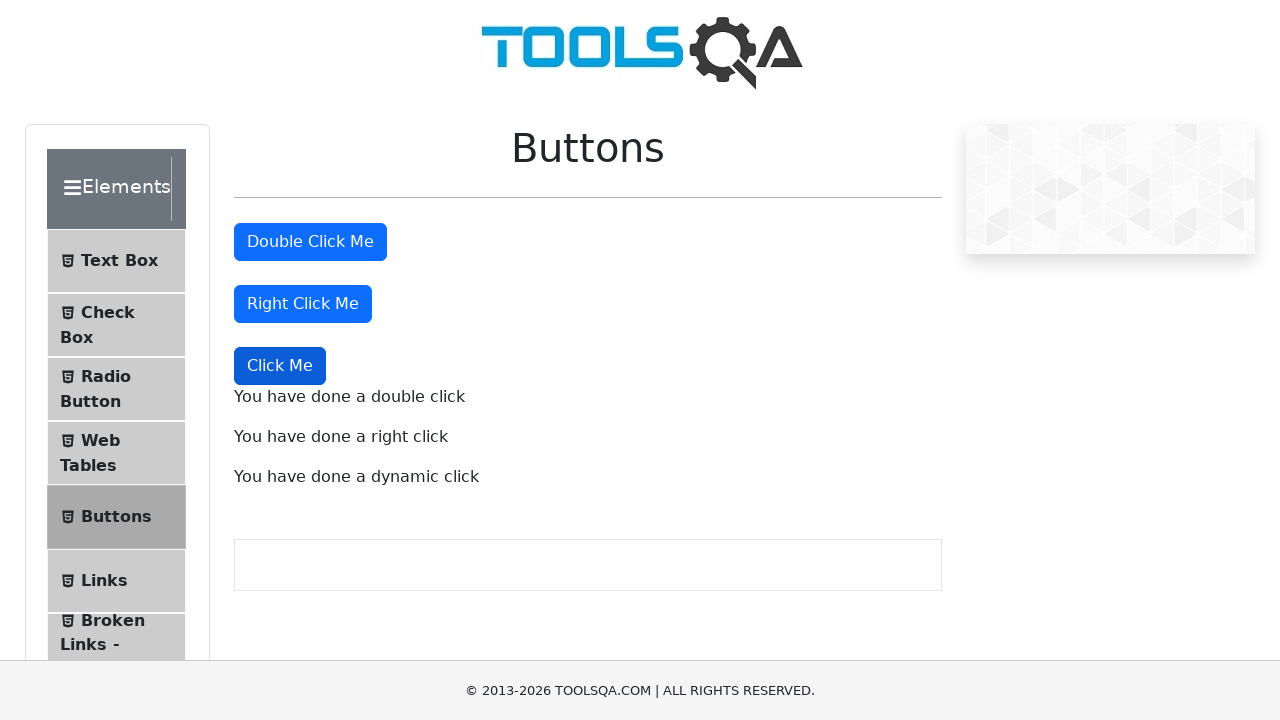

Right-click confirmation message appeared
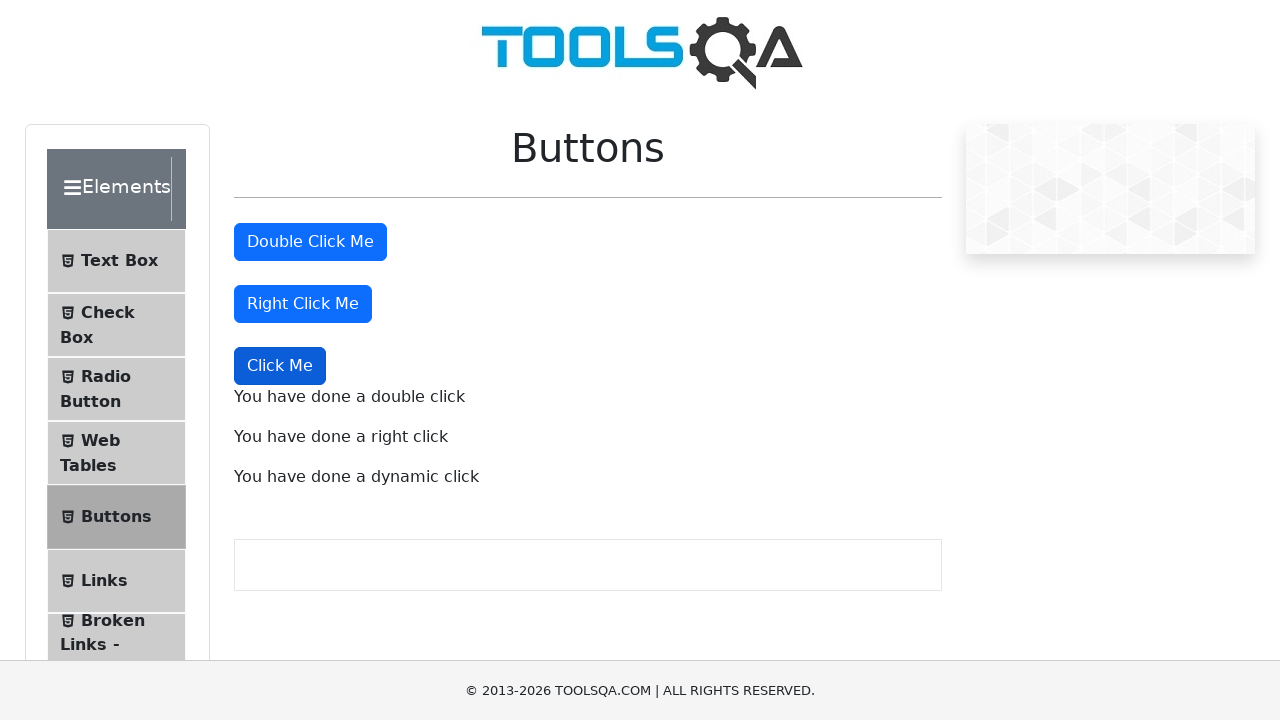

Dynamic click confirmation message appeared
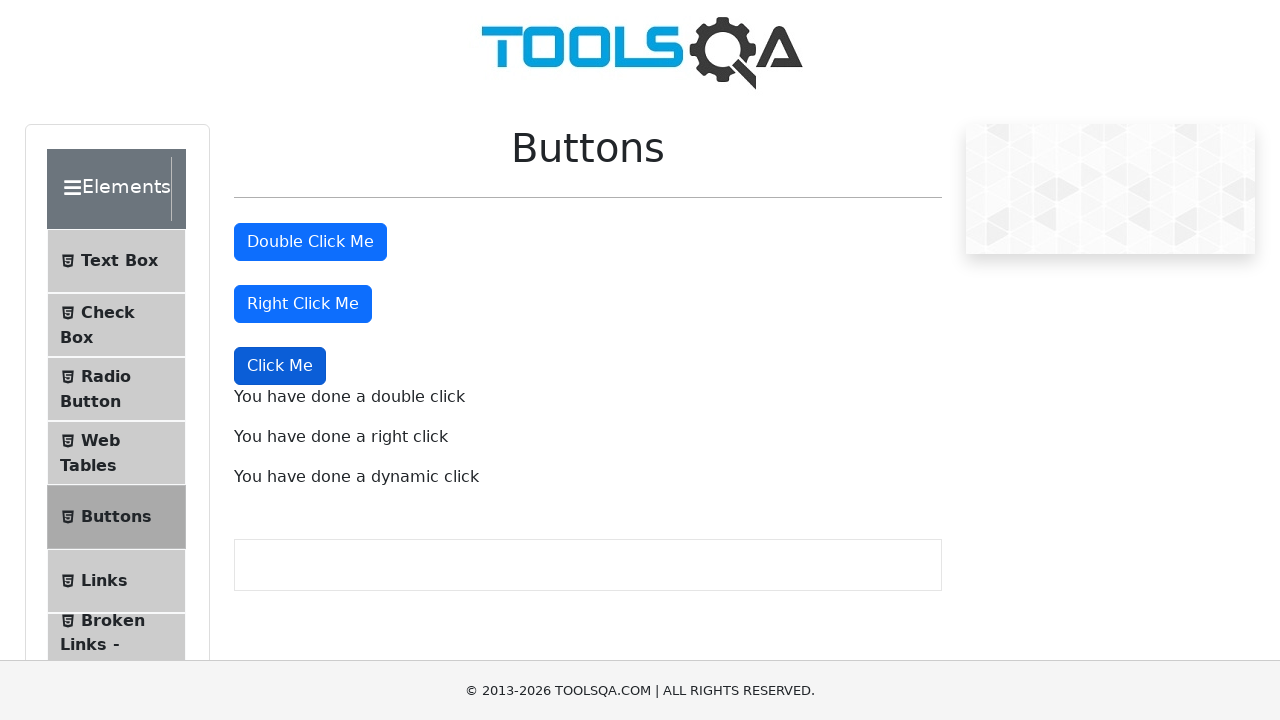

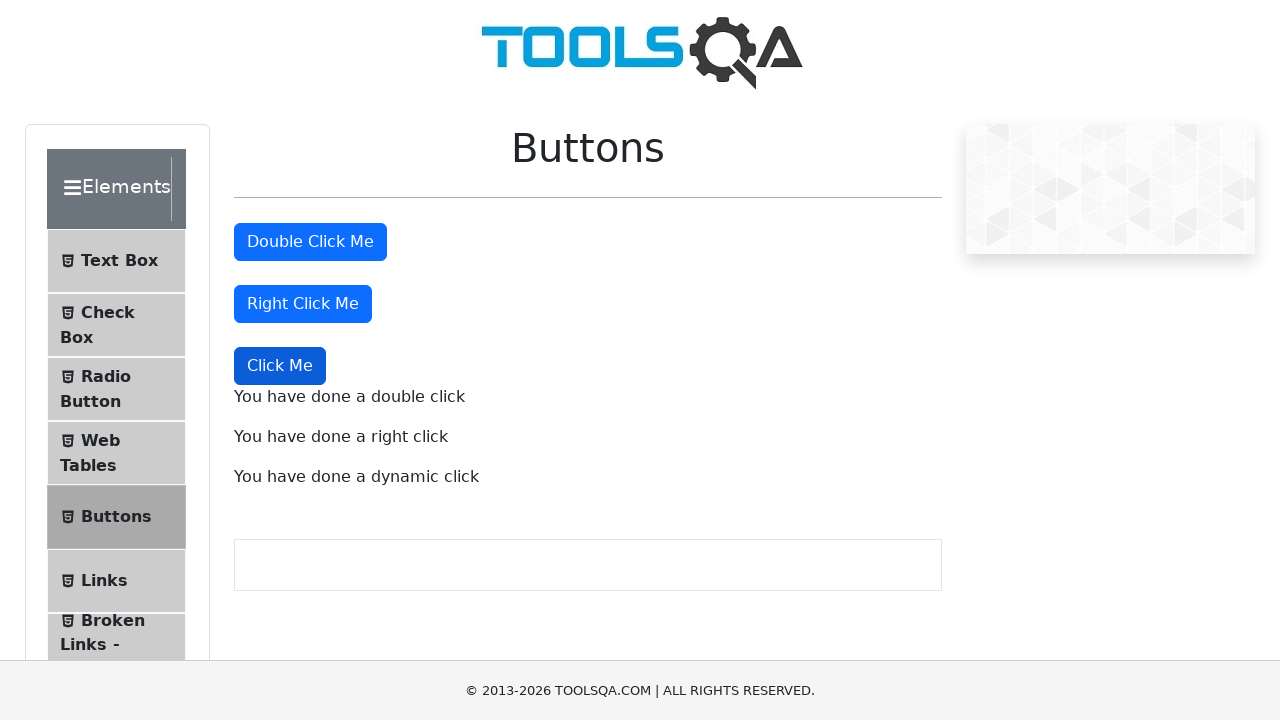